Tests filling out the complete registration form including personal details, date of birth selection, subject selection, address and state/city dropdowns, then submitting and verifying results

Starting URL: https://demoqa.com/automation-practice-form

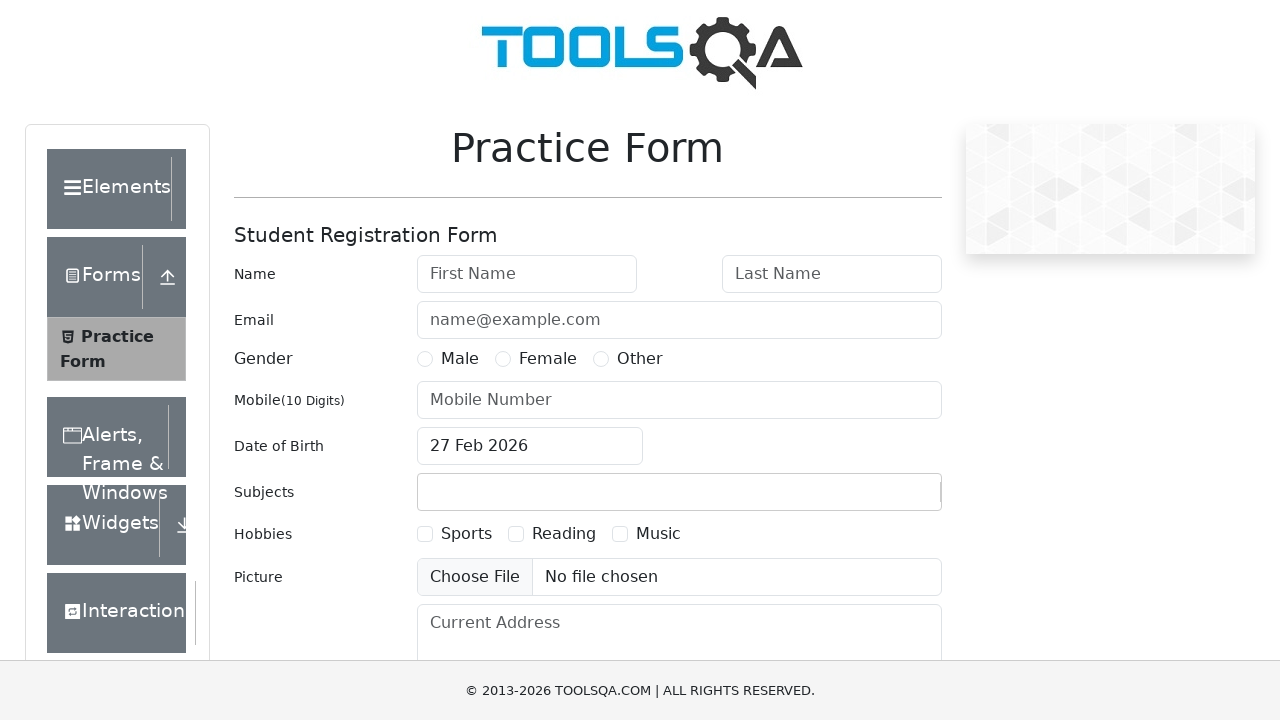

Filled first name field with 'Peter' on #firstName
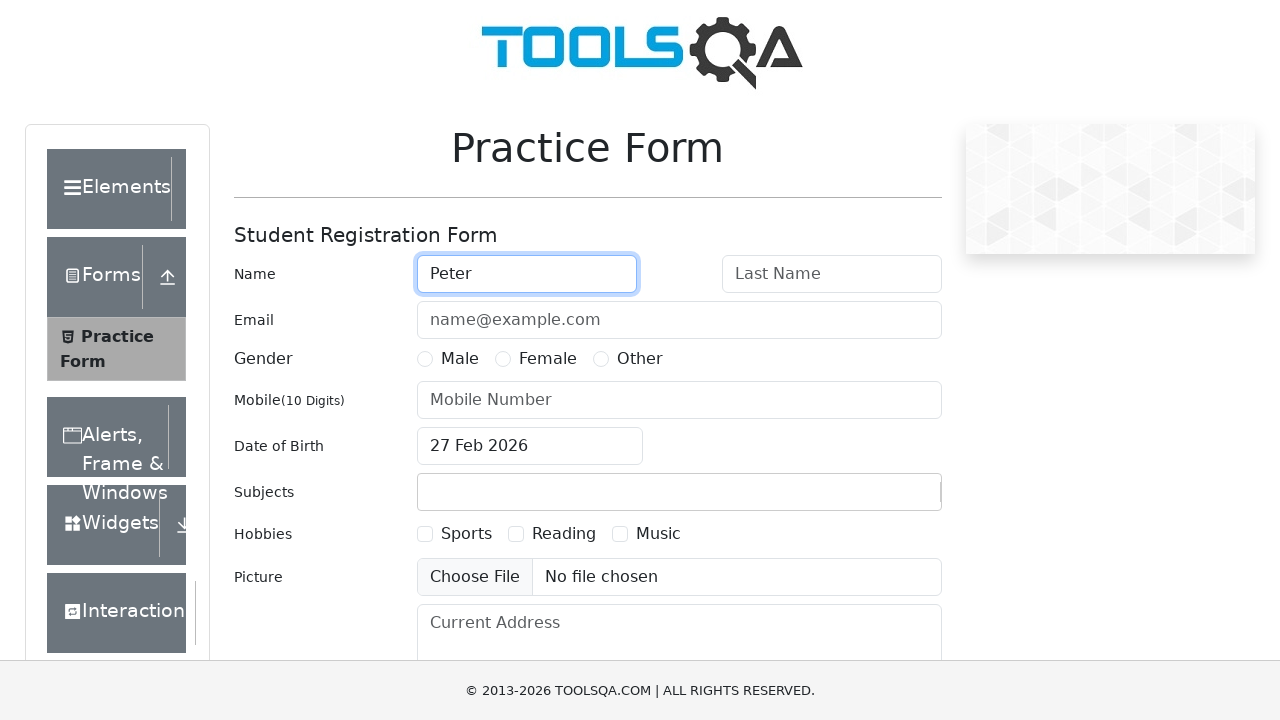

Filled last name field with 'Ivanov' on #lastName
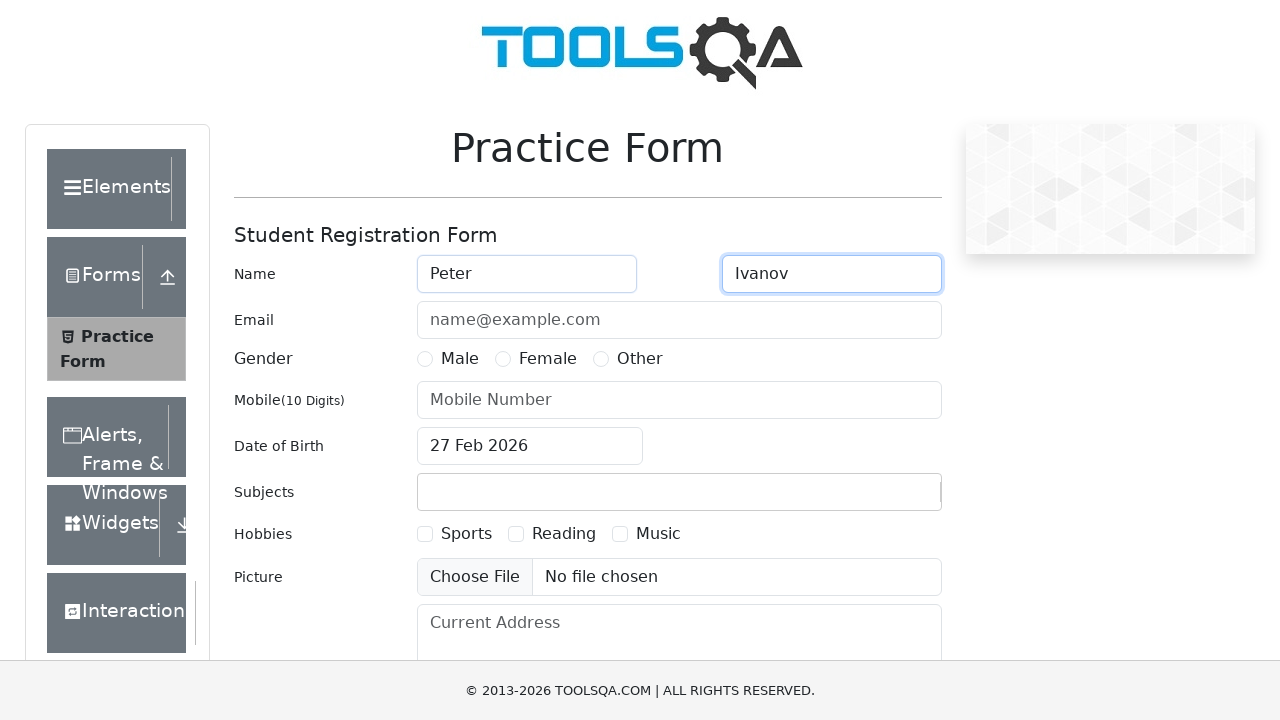

Filled email field with 'a@a.ru' on #userEmail
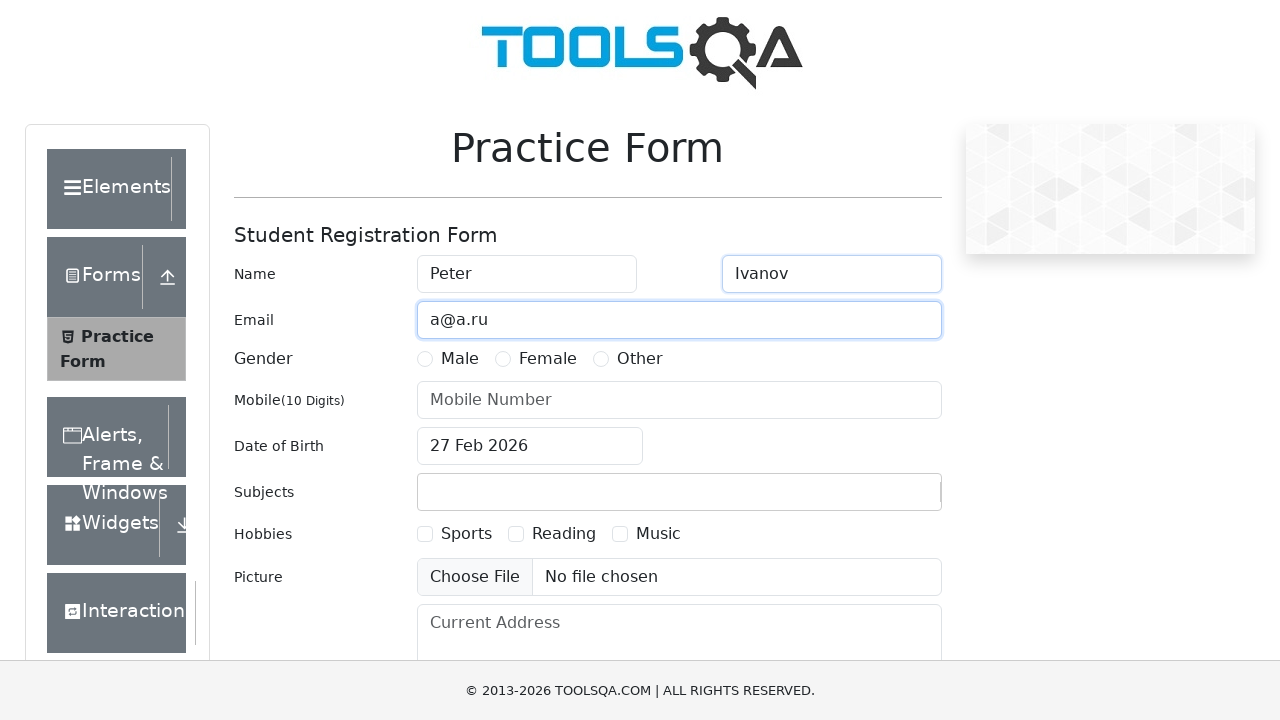

Selected Male gender option at (460, 359) on label[for='gender-radio-1']
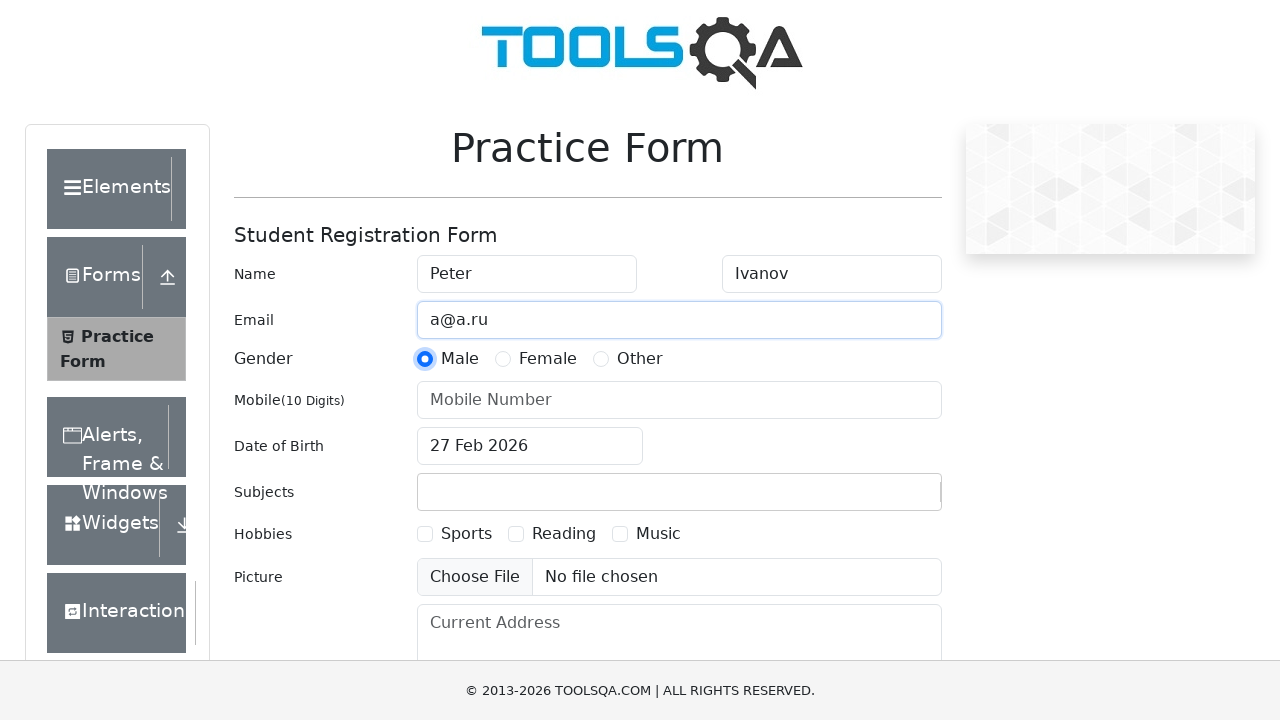

Filled mobile number field with '1234567890' on #userNumber
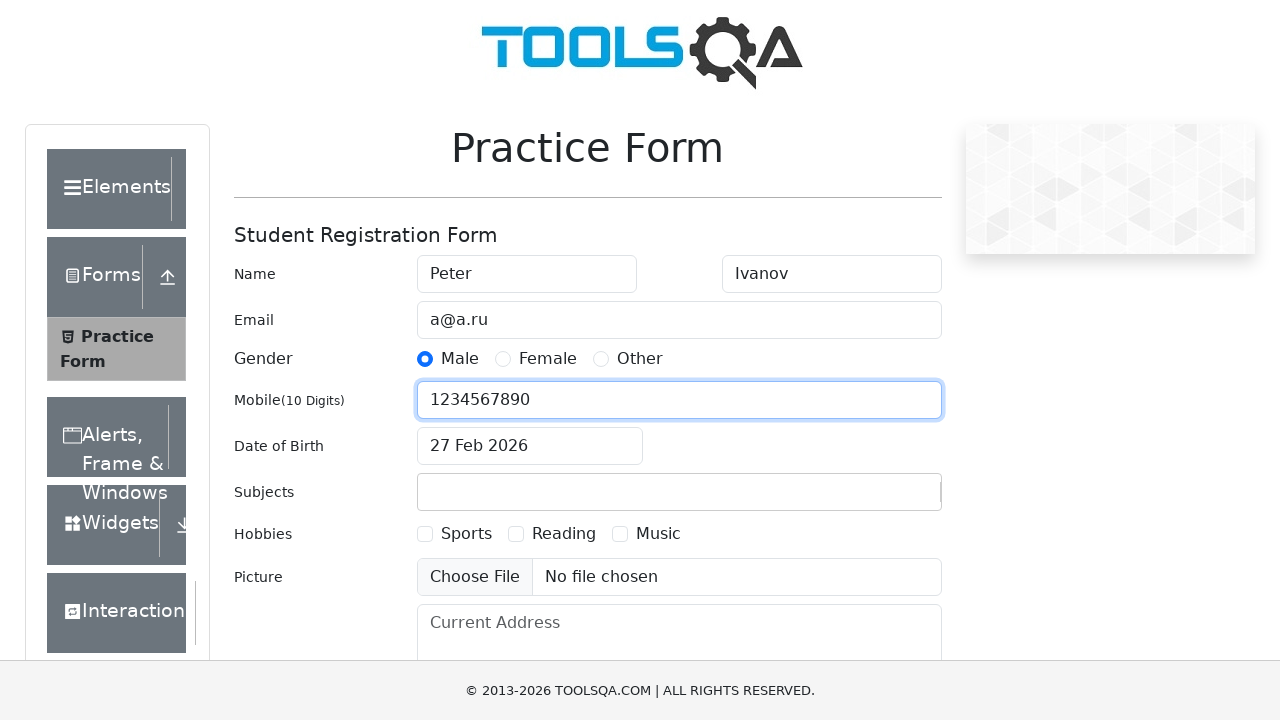

Clicked date of birth input to open datepicker at (530, 446) on #dateOfBirthInput
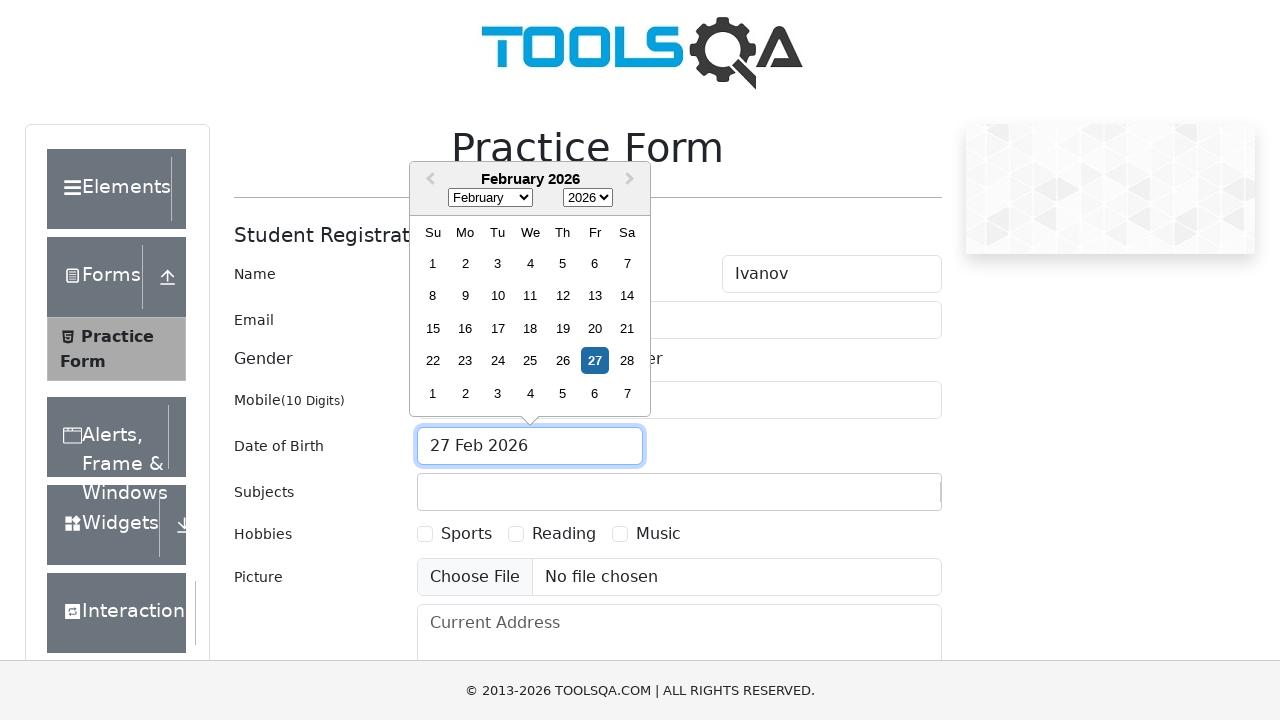

Selected November from month dropdown on .react-datepicker__month-select
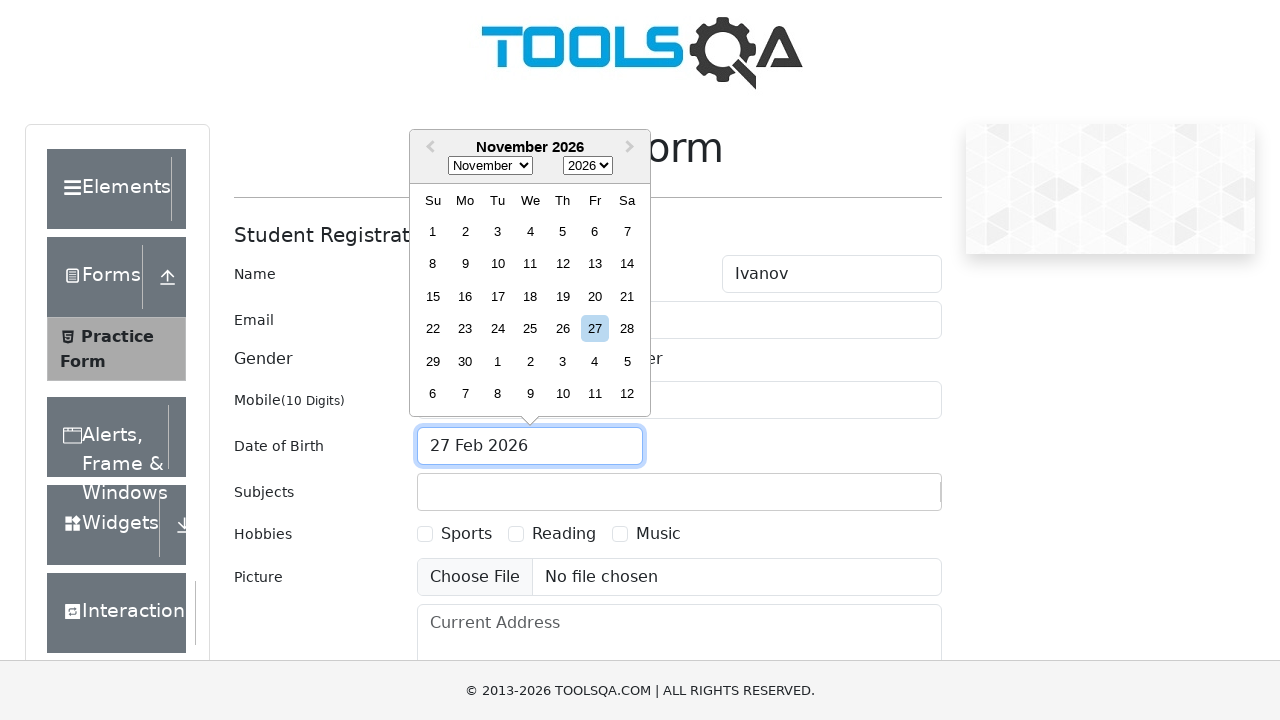

Selected 1985 from year dropdown on .react-datepicker__year-select
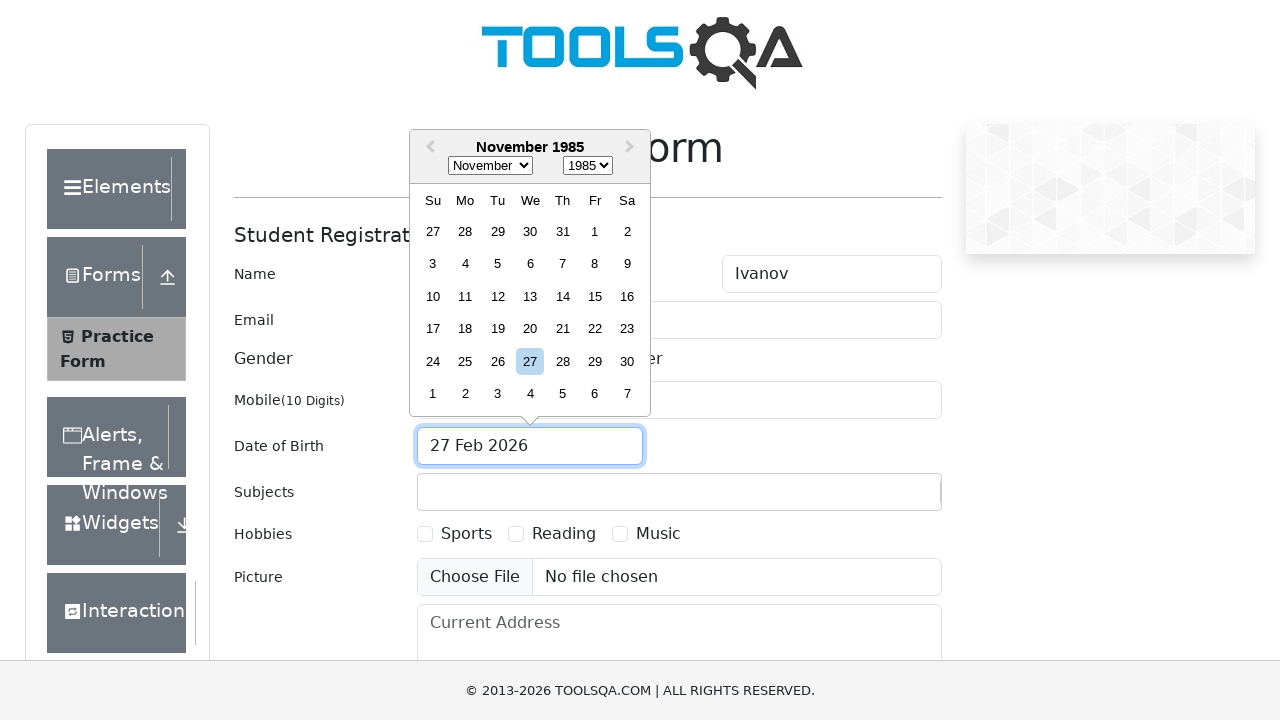

Selected 15th day in datepicker (November 15, 1985) at (595, 296) on xpath=//div[@aria-label='Choose Friday, November 15th, 1985']
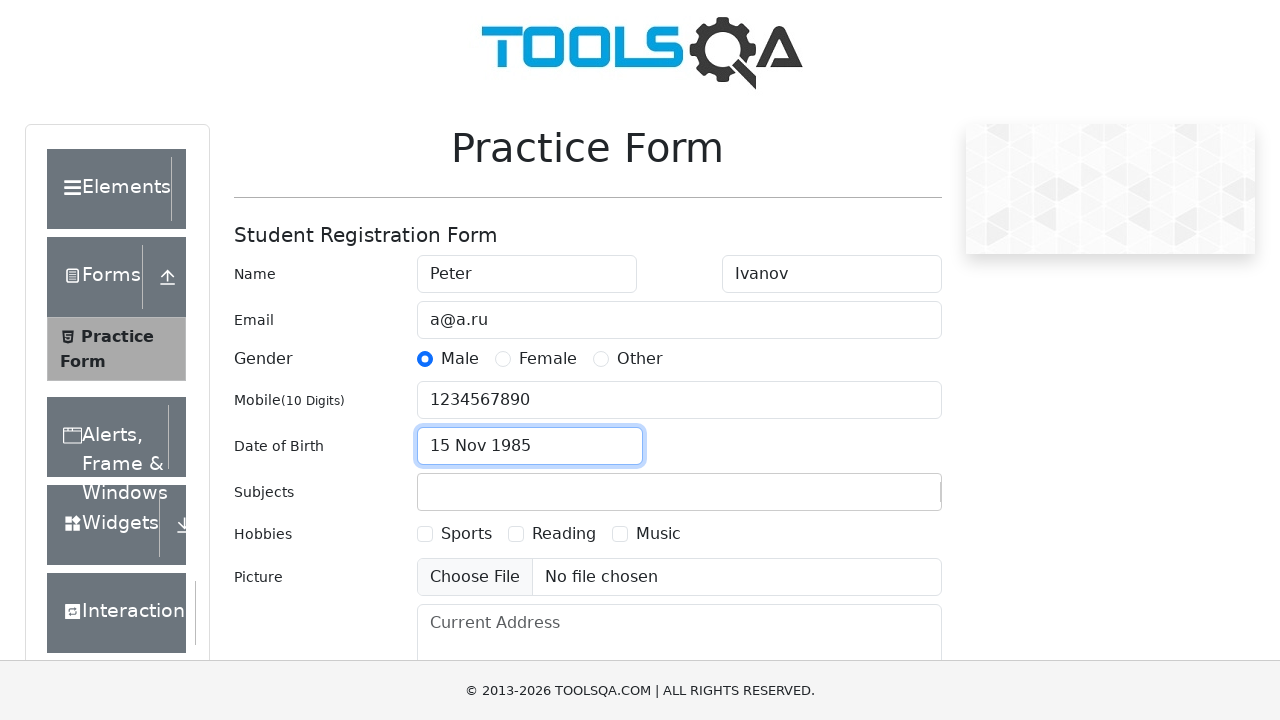

Clicked subjects input field at (430, 492) on #subjectsInput
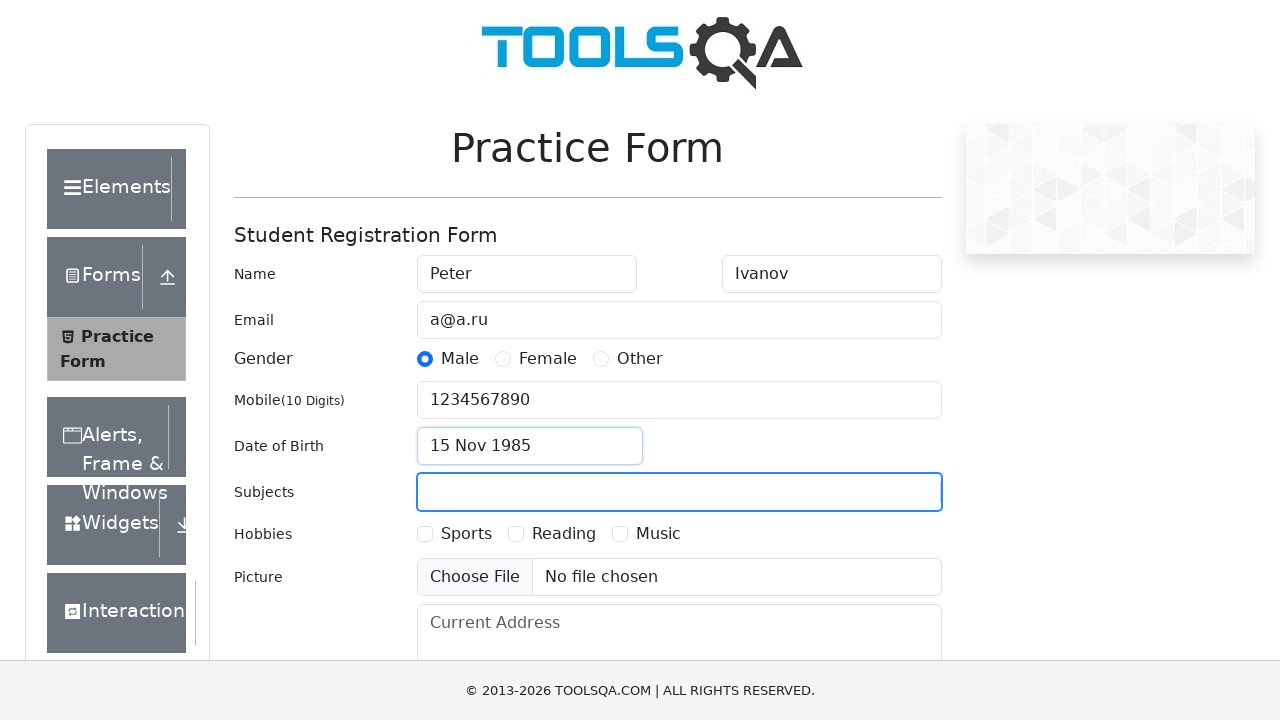

Filled subjects field with 'Maths' on #subjectsInput
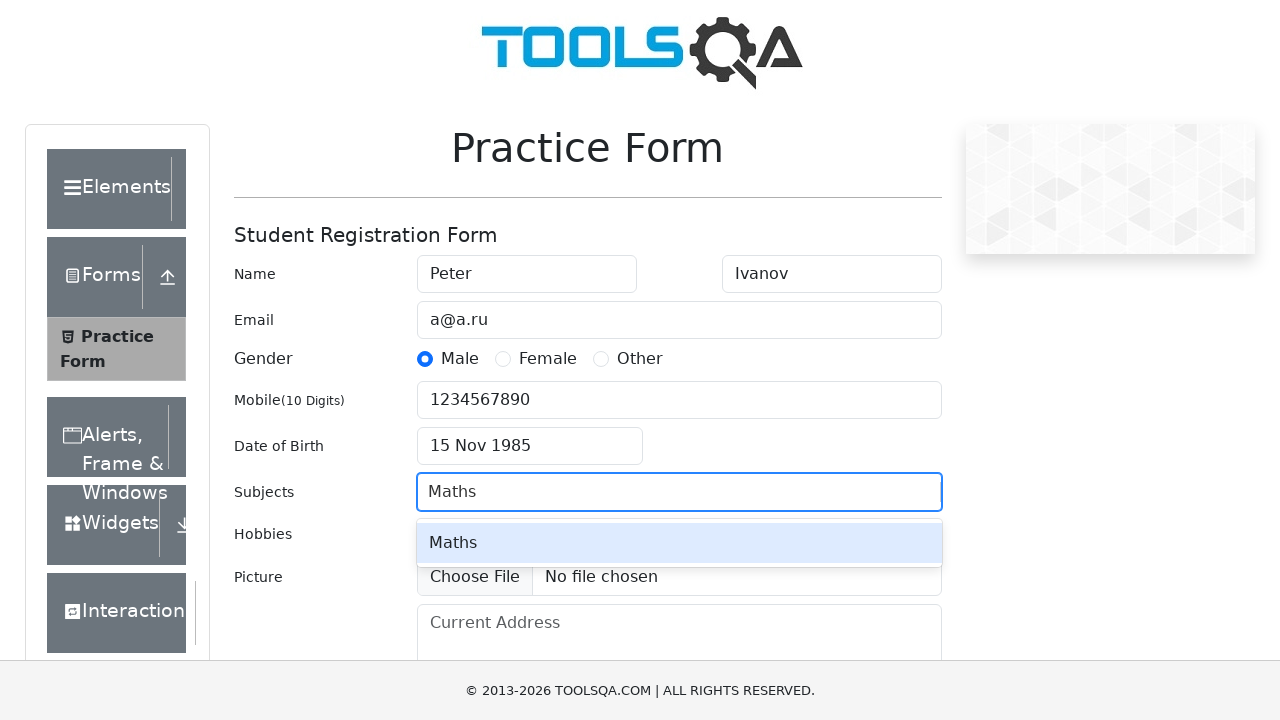

Pressed Tab key to confirm subject selection
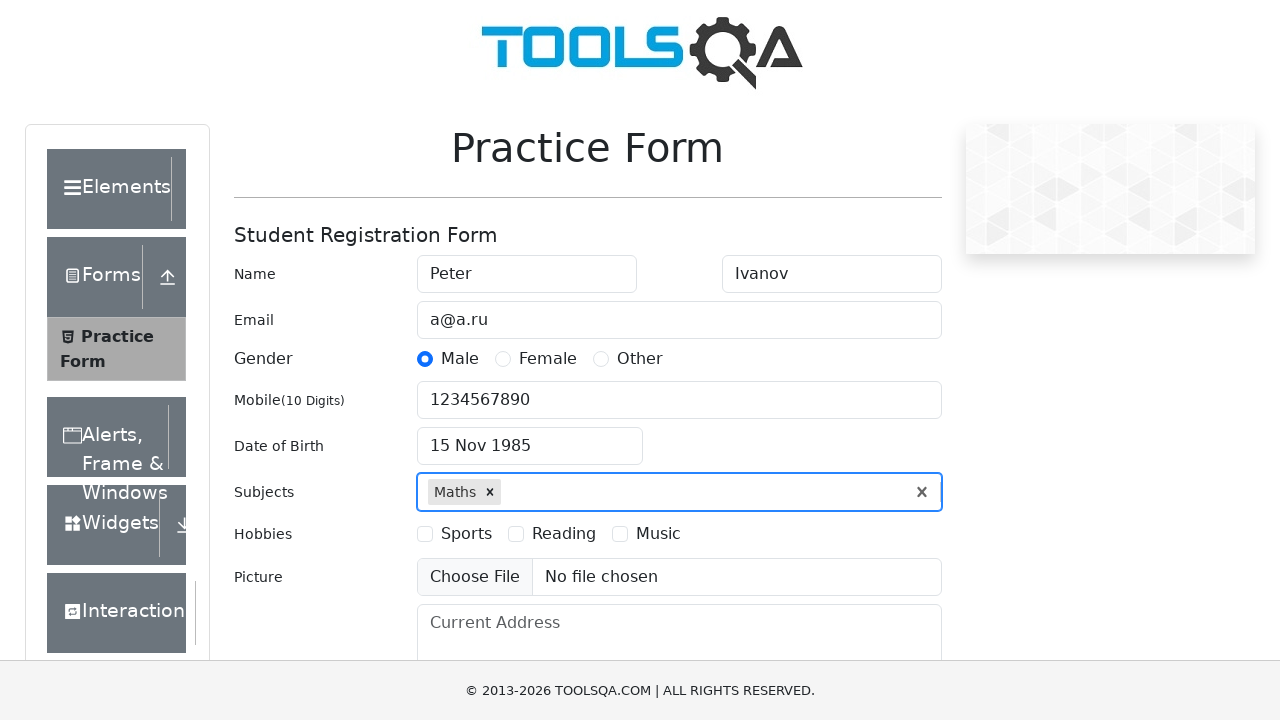

Selected Sports hobby checkbox at (466, 534) on label[for='hobbies-checkbox-1']
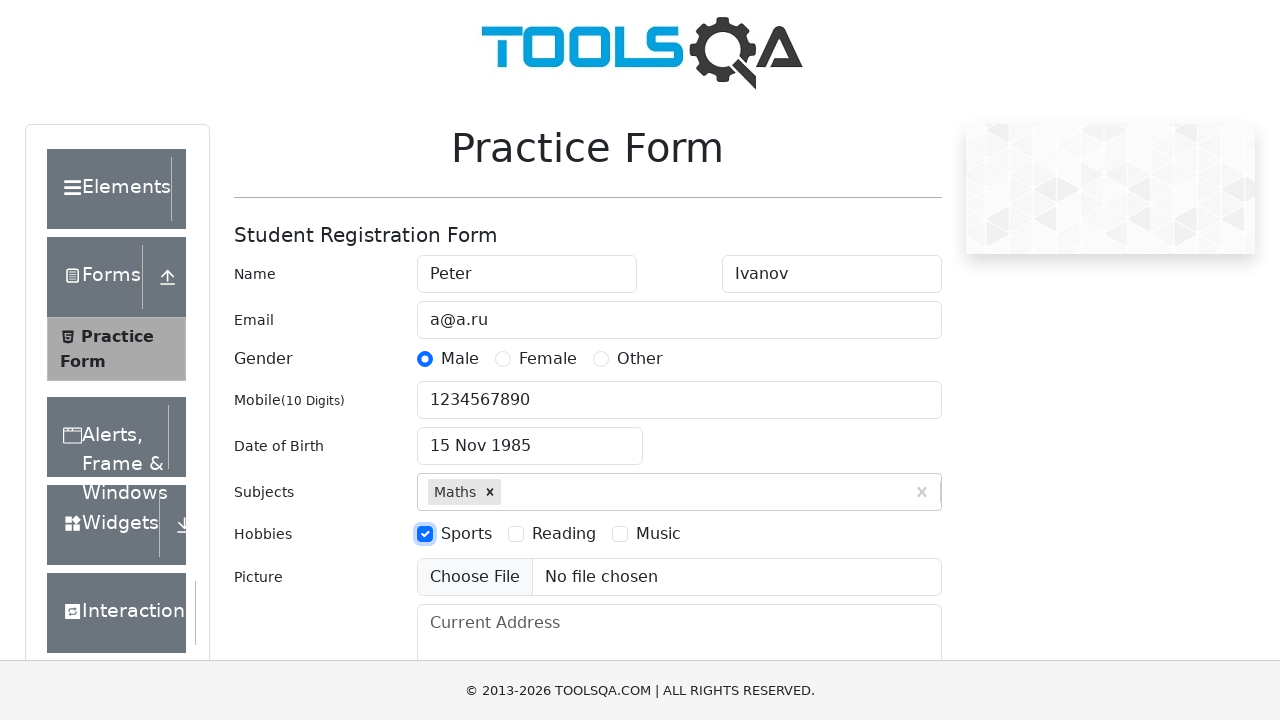

Filled current address field with 'CA, San Francisco, 17 avn, 1' on #currentAddress
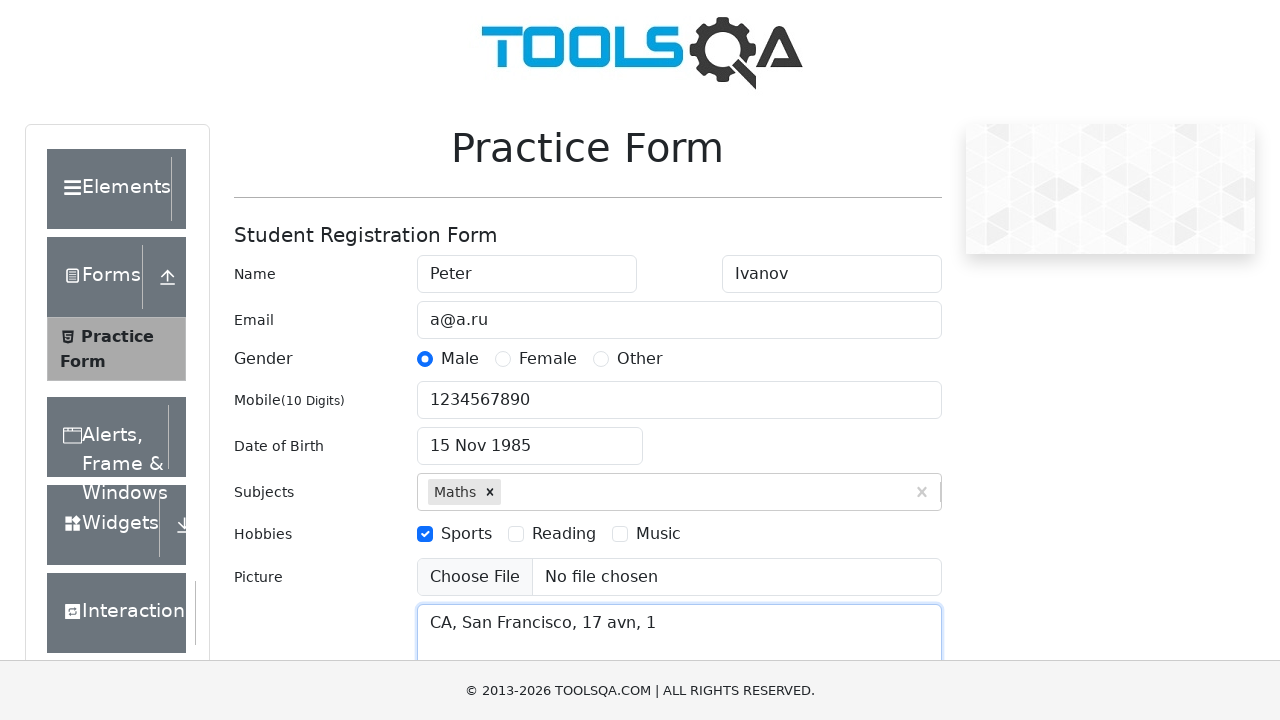

Filled state field with 'NCR' on #react-select-3-input
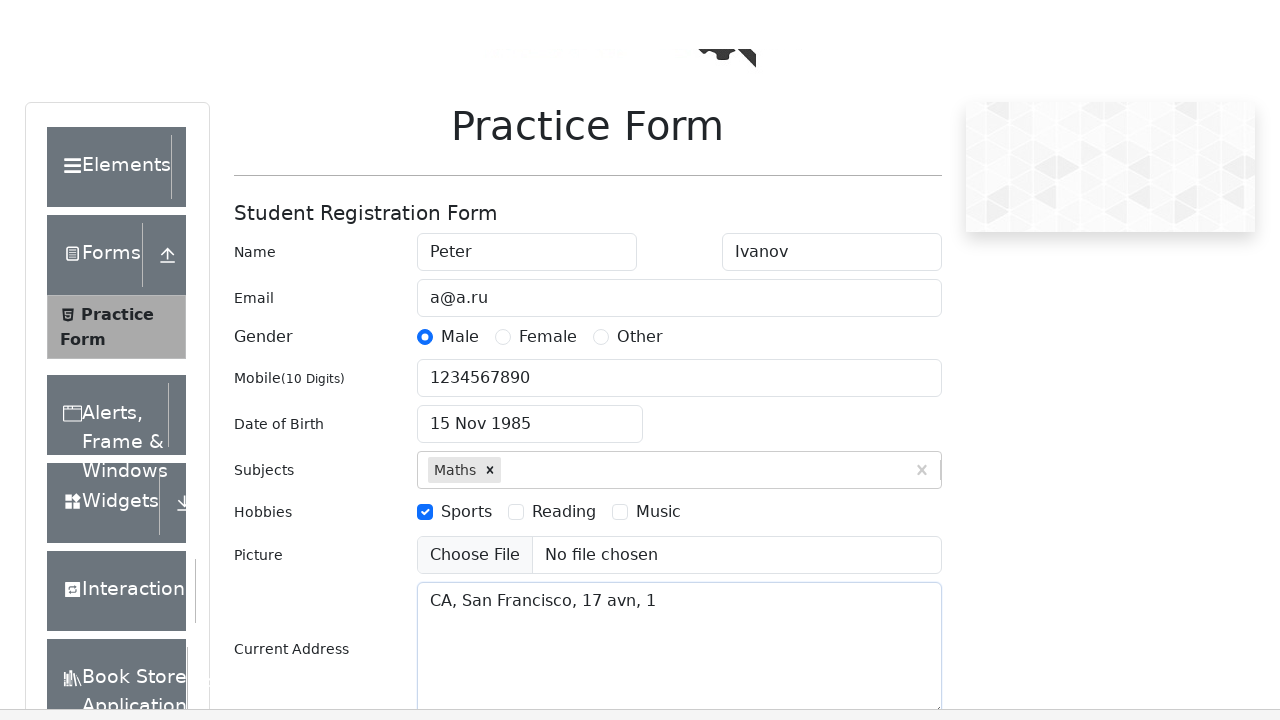

Pressed Tab key to confirm state selection
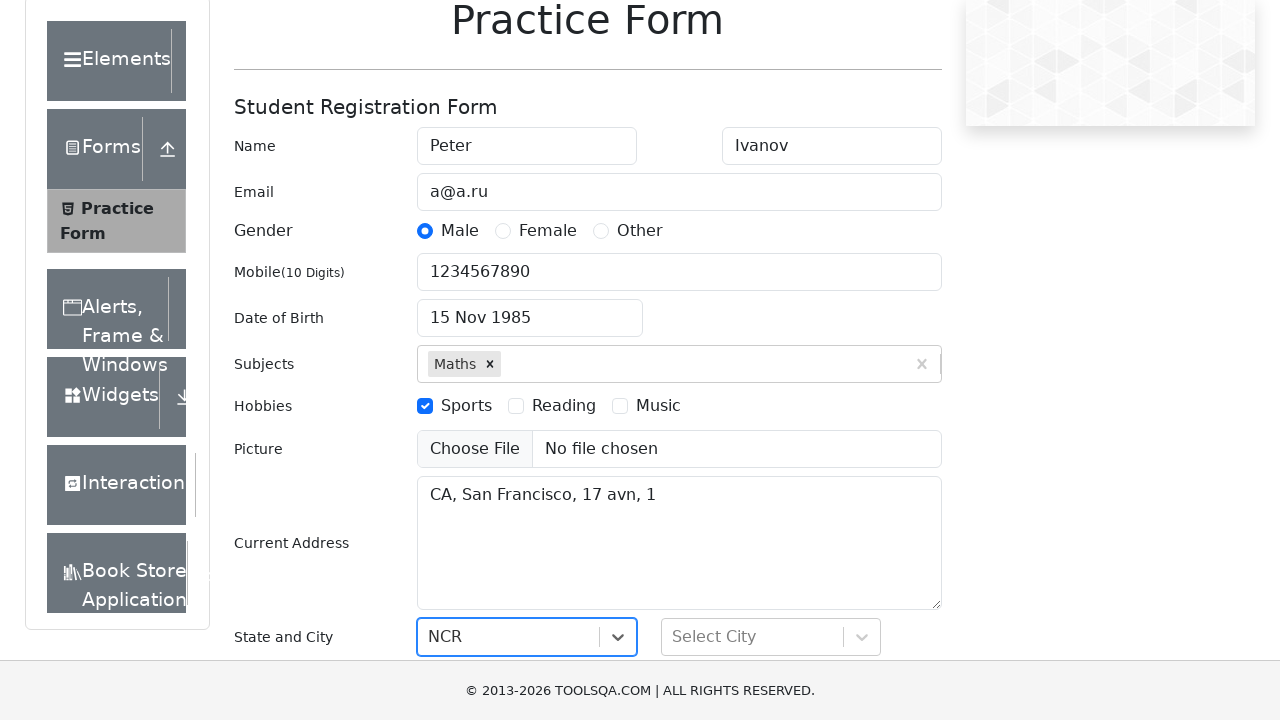

Filled city field with 'Delhi' on #react-select-4-input
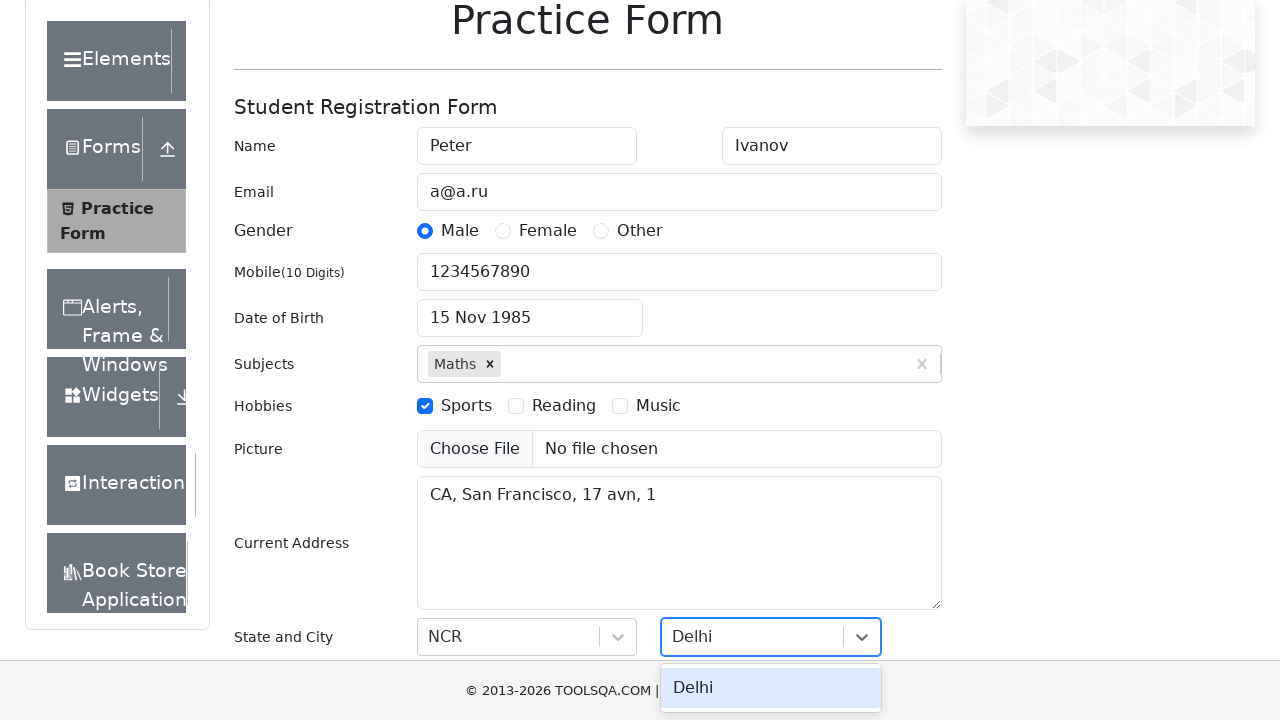

Pressed Tab key to confirm city selection
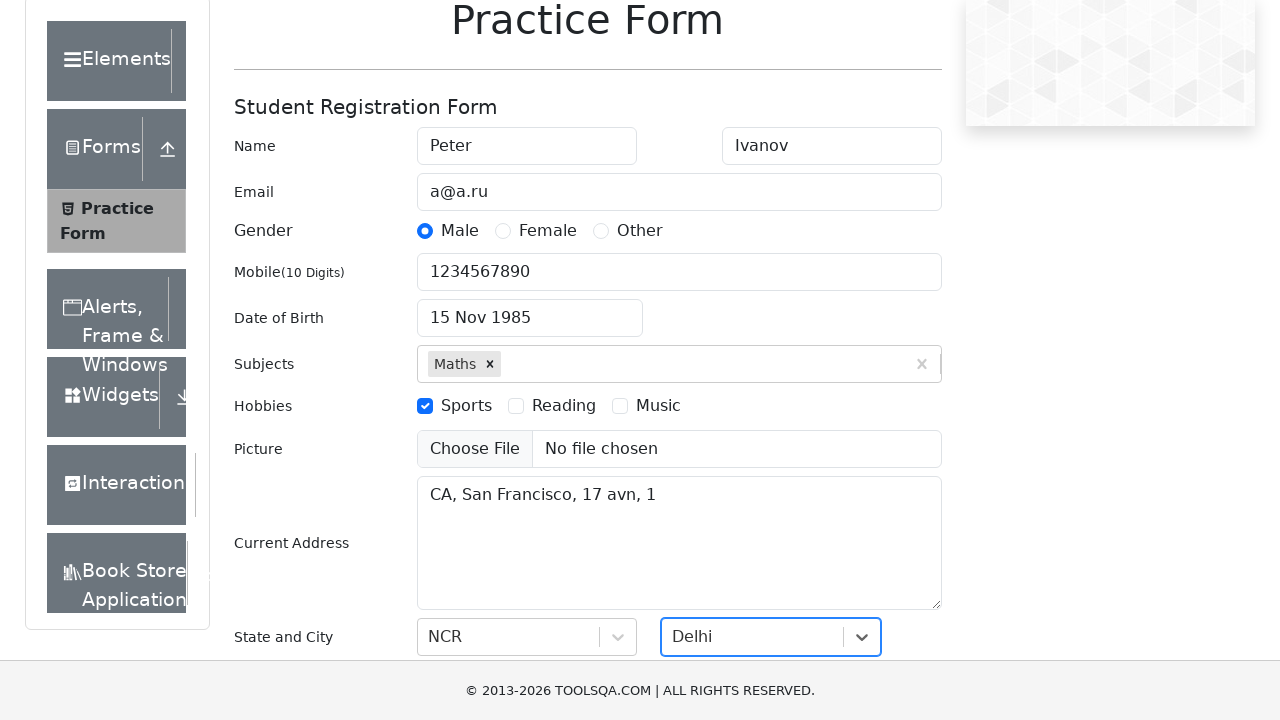

Clicked submit button to submit registration form at (885, 499) on #submit
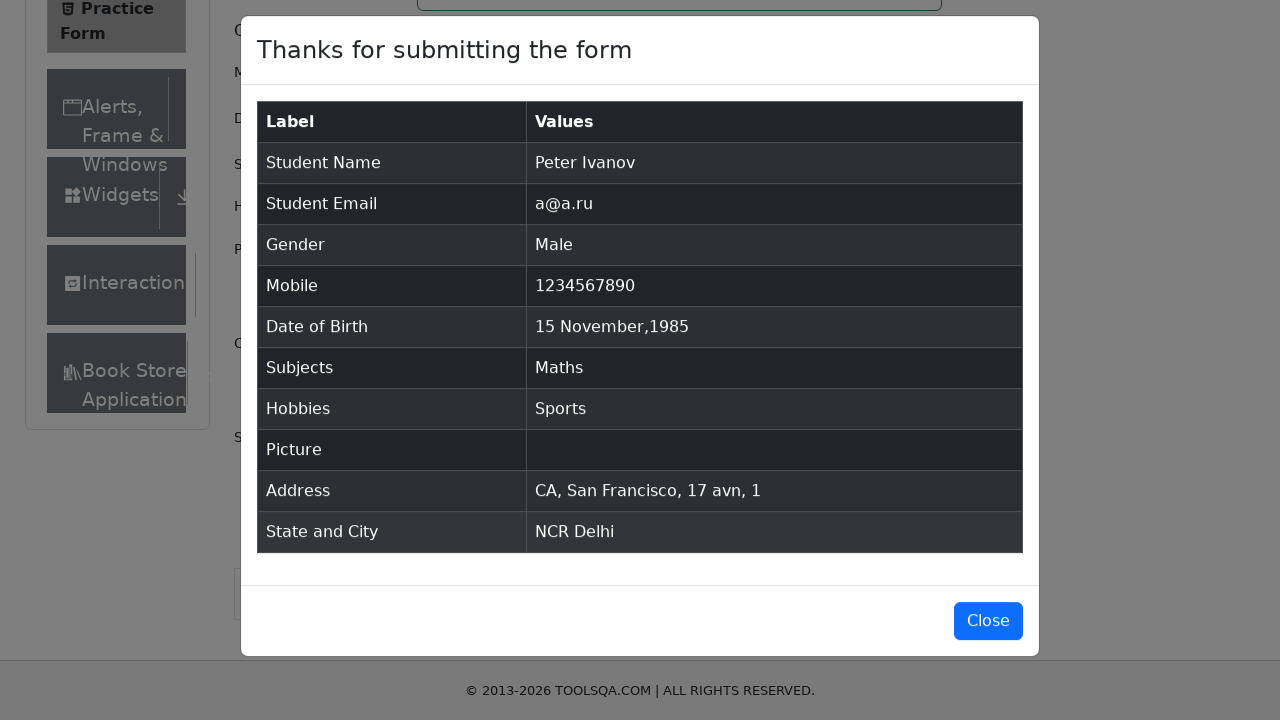

Registration results table loaded successfully
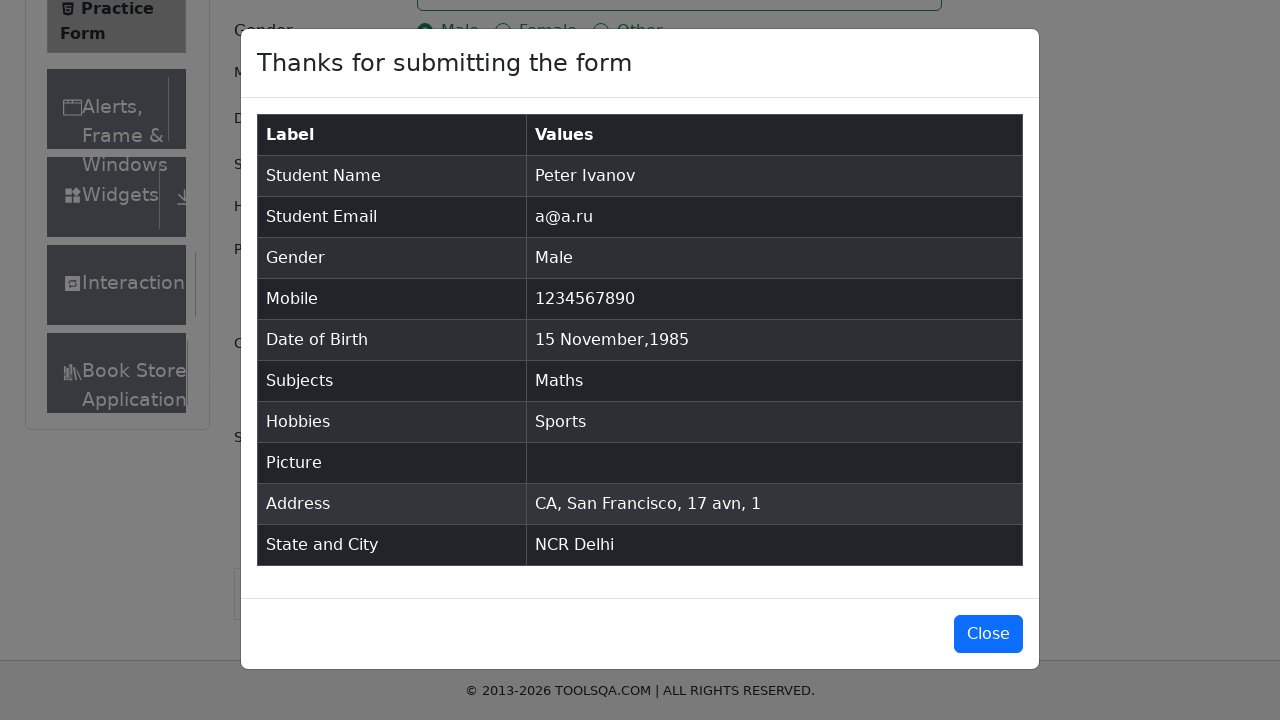

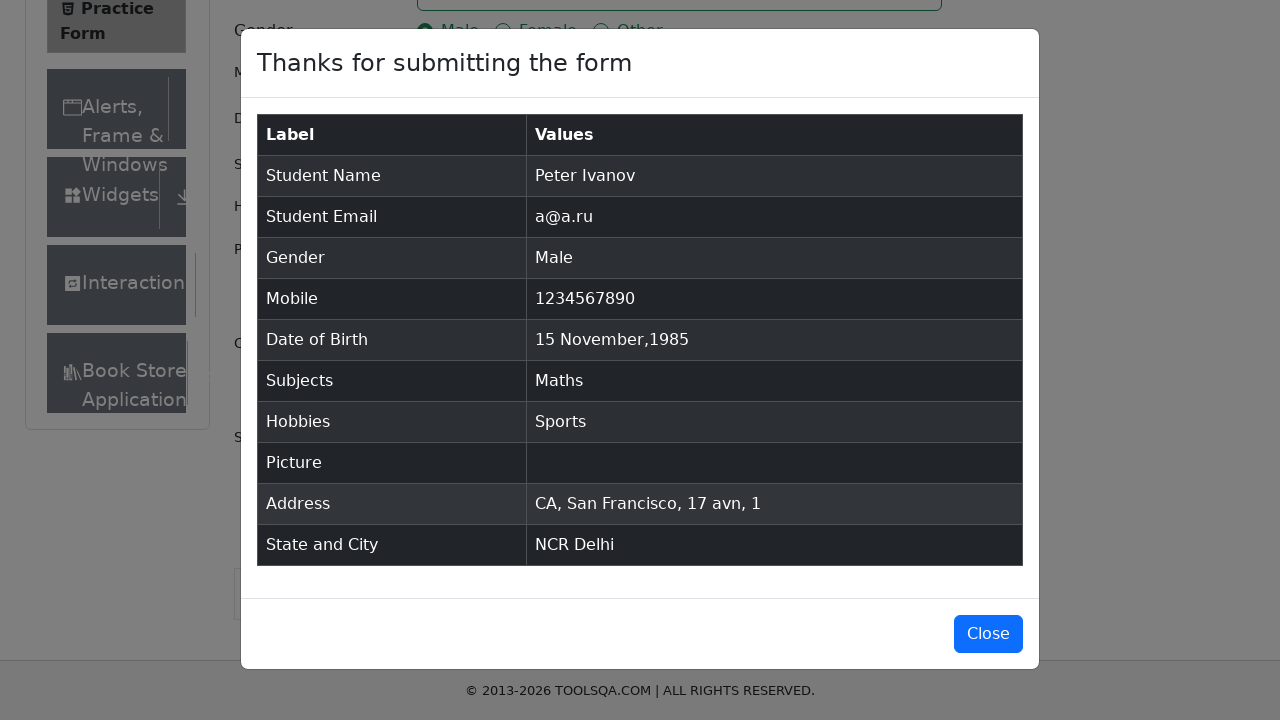